Tests explicit wait functionality by waiting for a price element to show "$100", then clicking a book button, reading an input value, calculating a mathematical result (log of absolute value of 12*sin(x)), entering the answer, and submitting the form.

Starting URL: http://suninjuly.github.io/explicit_wait2.html

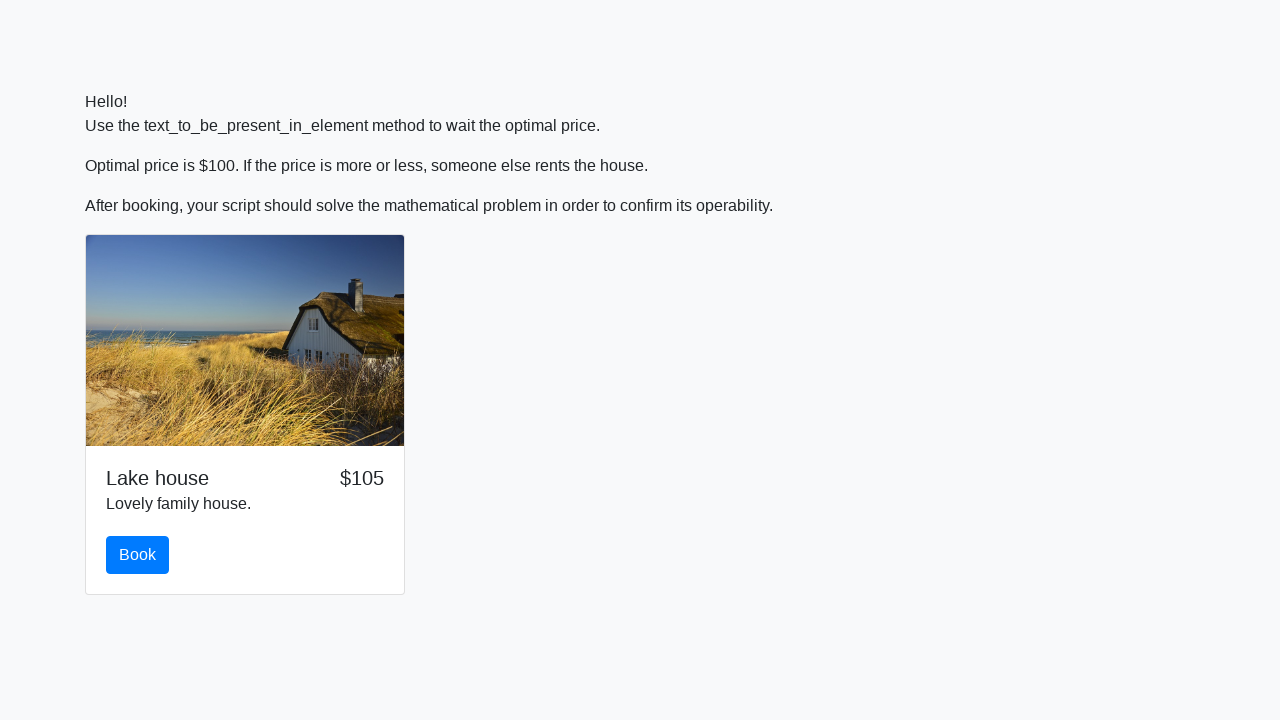

Waited for price element to show $100
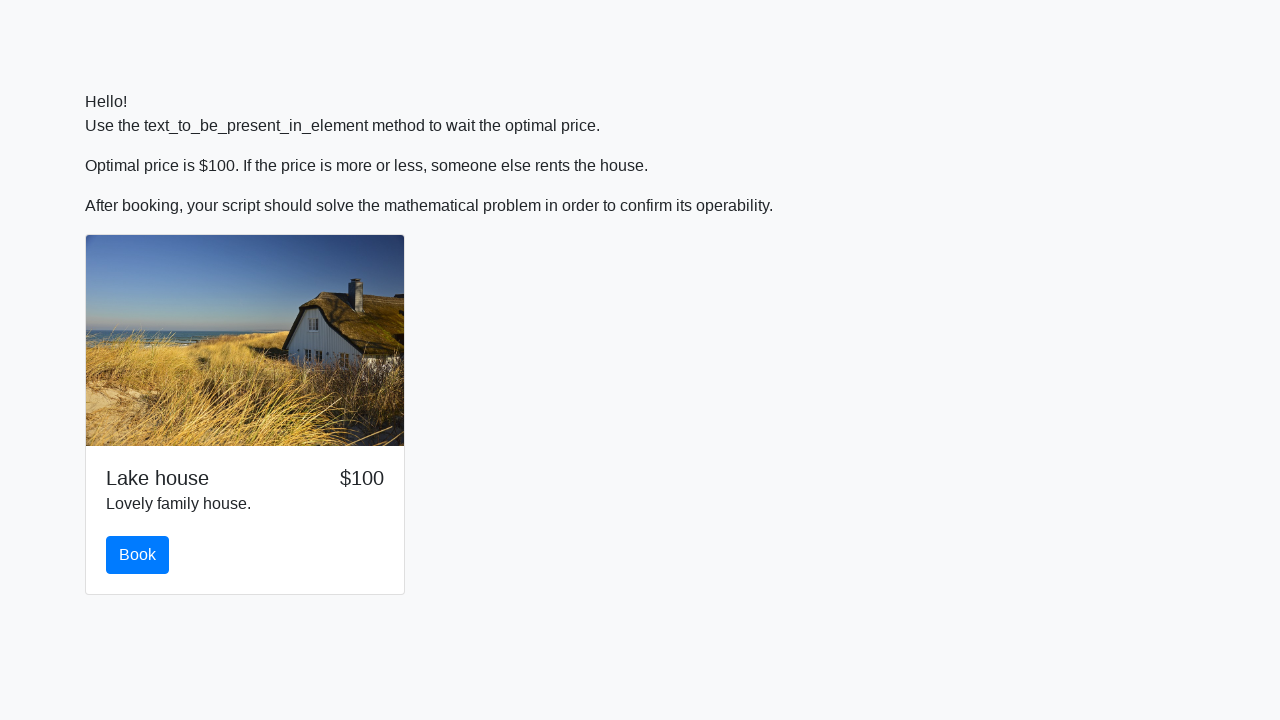

Clicked the book button at (138, 555) on #book
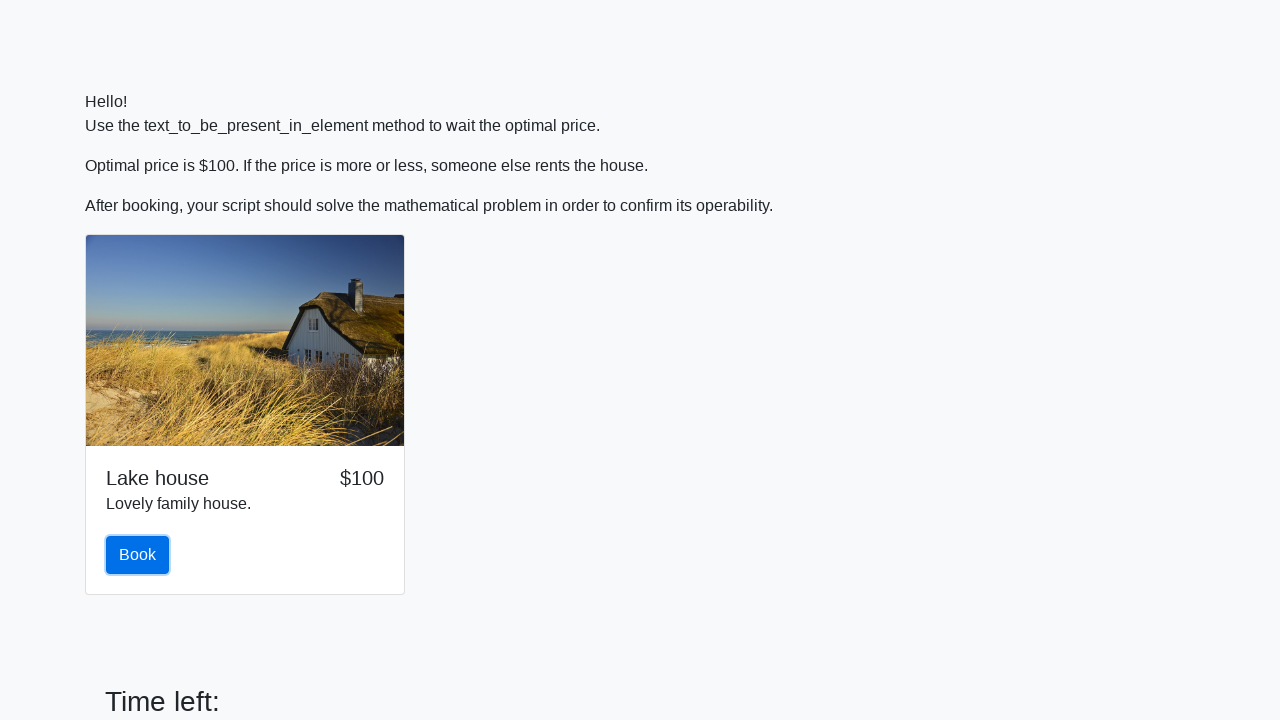

Retrieved input value: 456
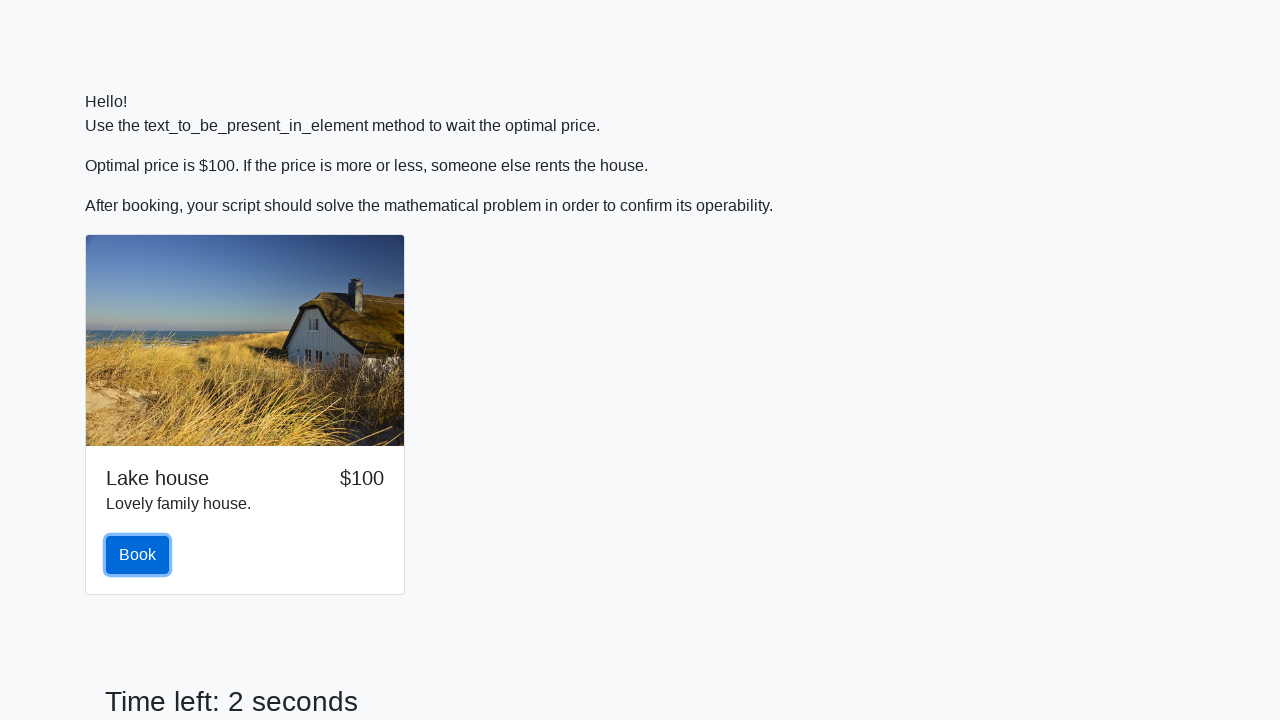

Calculated result using formula log(abs(12*sin(x))): 1.69095008341198
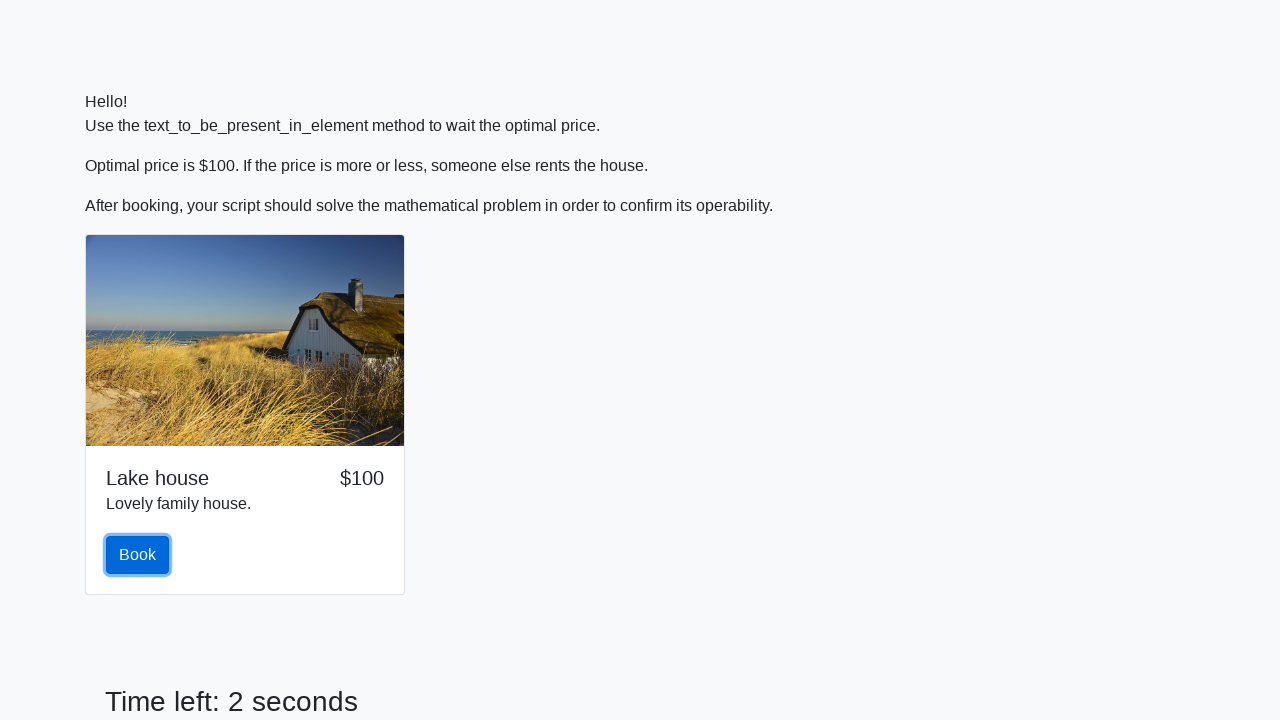

Filled answer field with calculated value: 1.69095008341198 on #answer
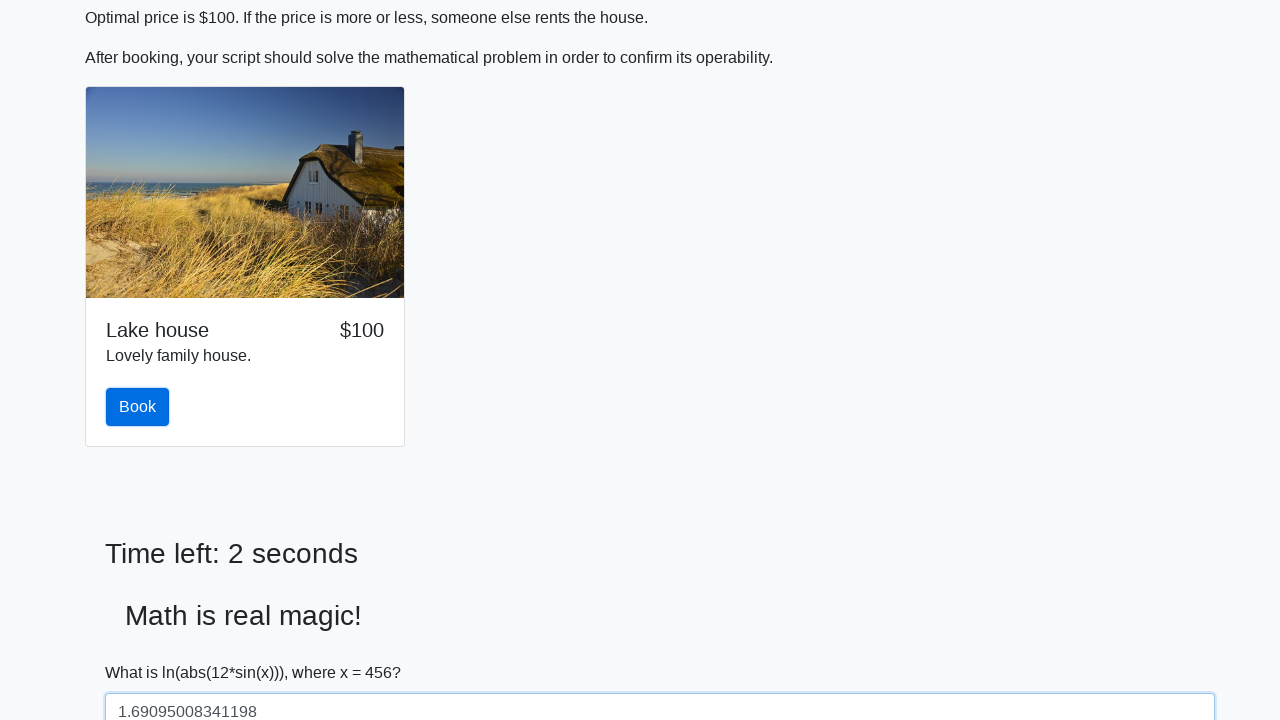

Clicked submit button to submit the form at (143, 651) on [type='submit']
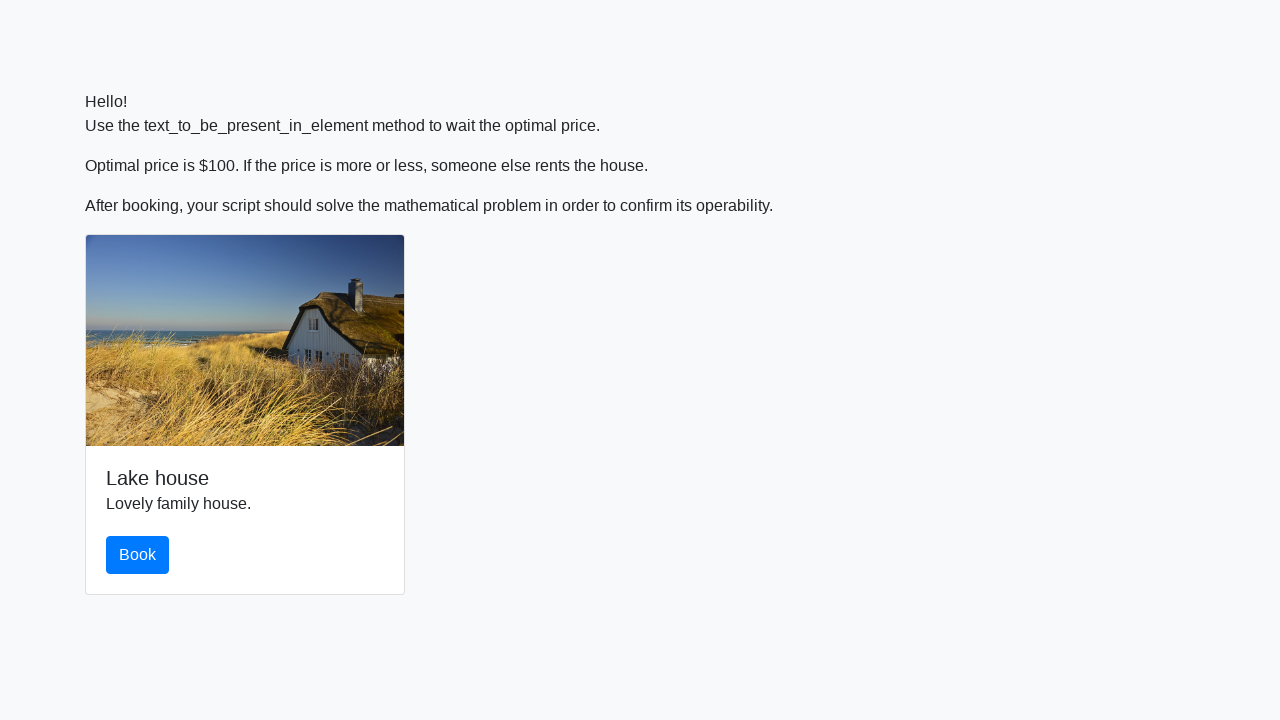

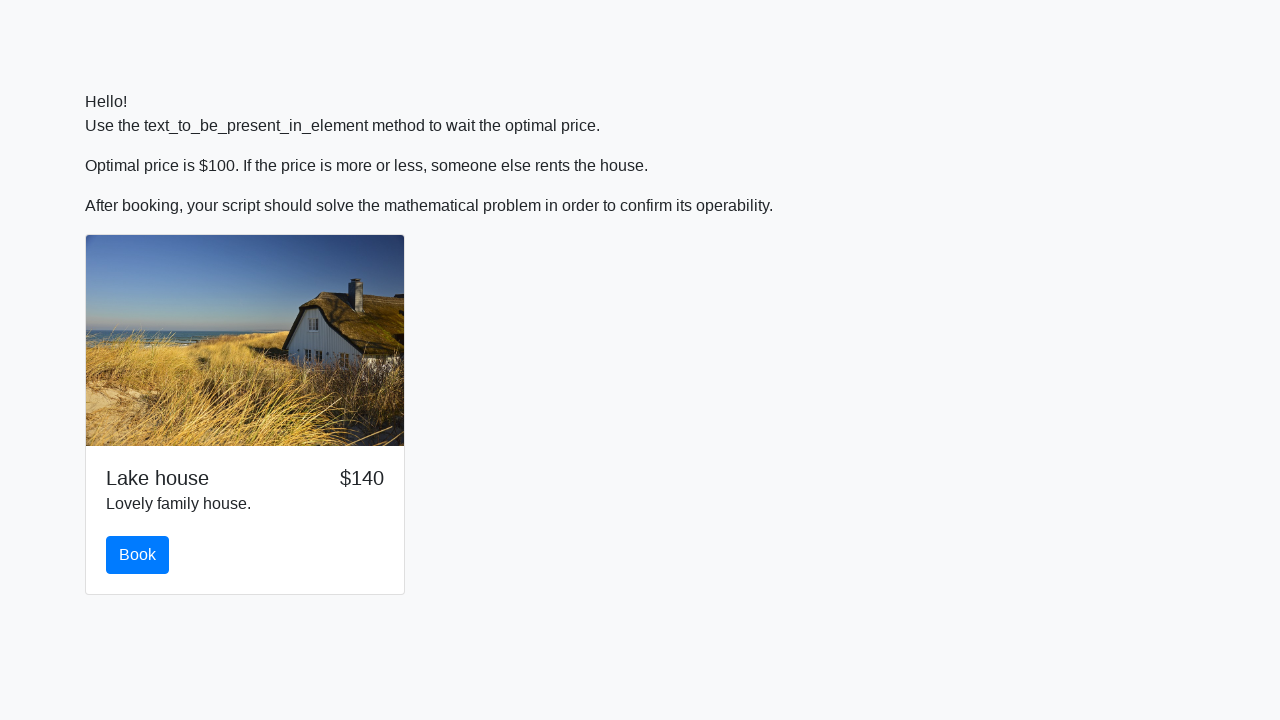